Tests DuckDuckGo search functionality by entering a search query and verifying the title contains the search term

Starting URL: https://duckduckgo.com/

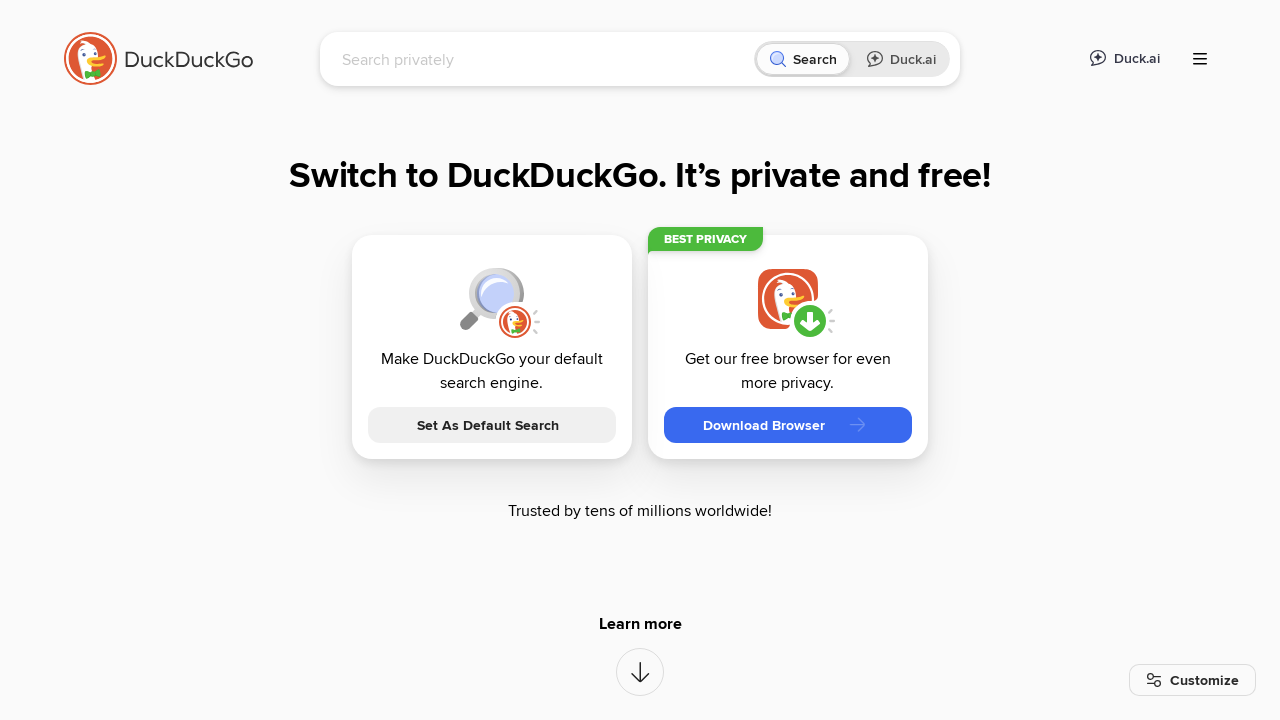

Filled search box with 'Pytest with Eric' on #searchbox_input
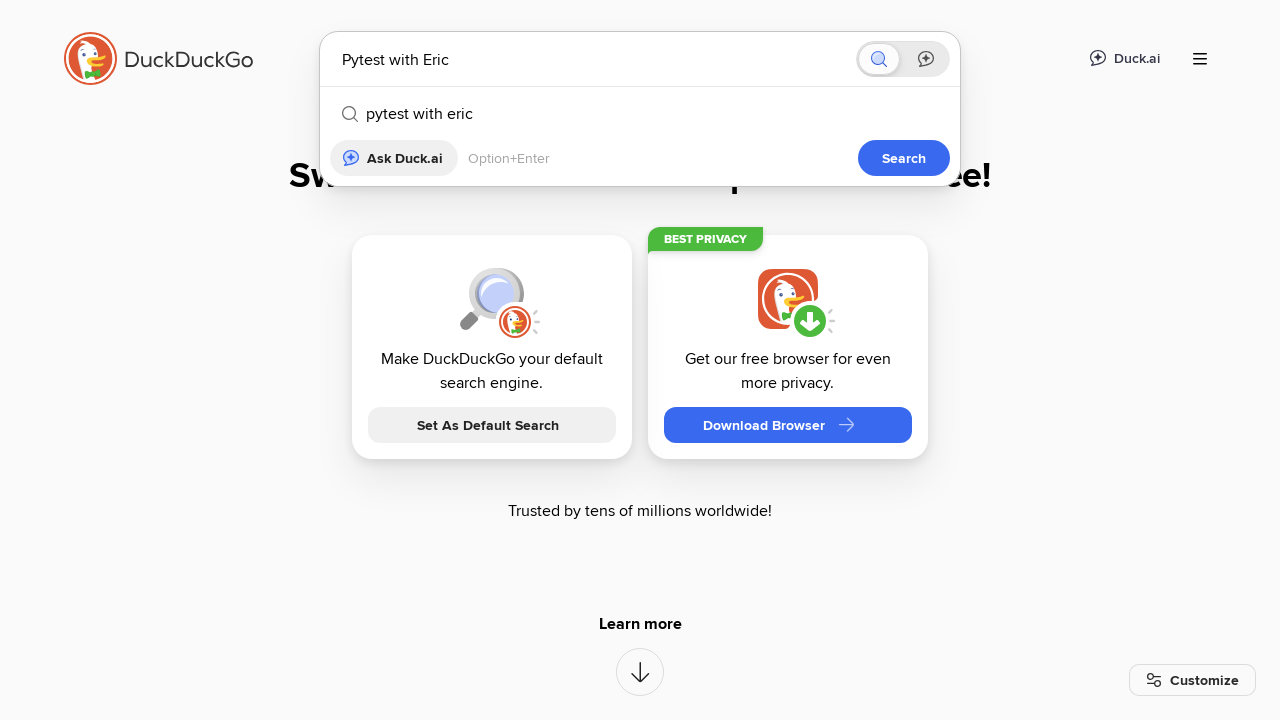

Pressed Enter to submit search query on #searchbox_input
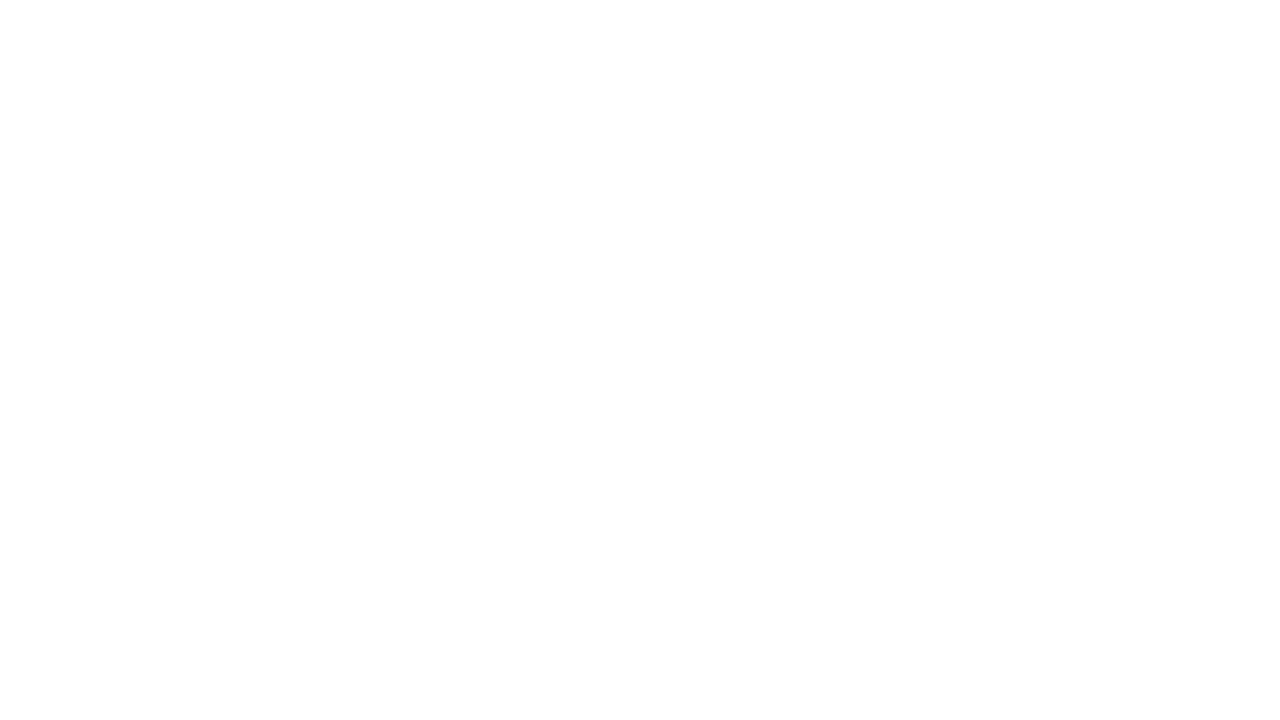

Waited for page to load (domcontentloaded)
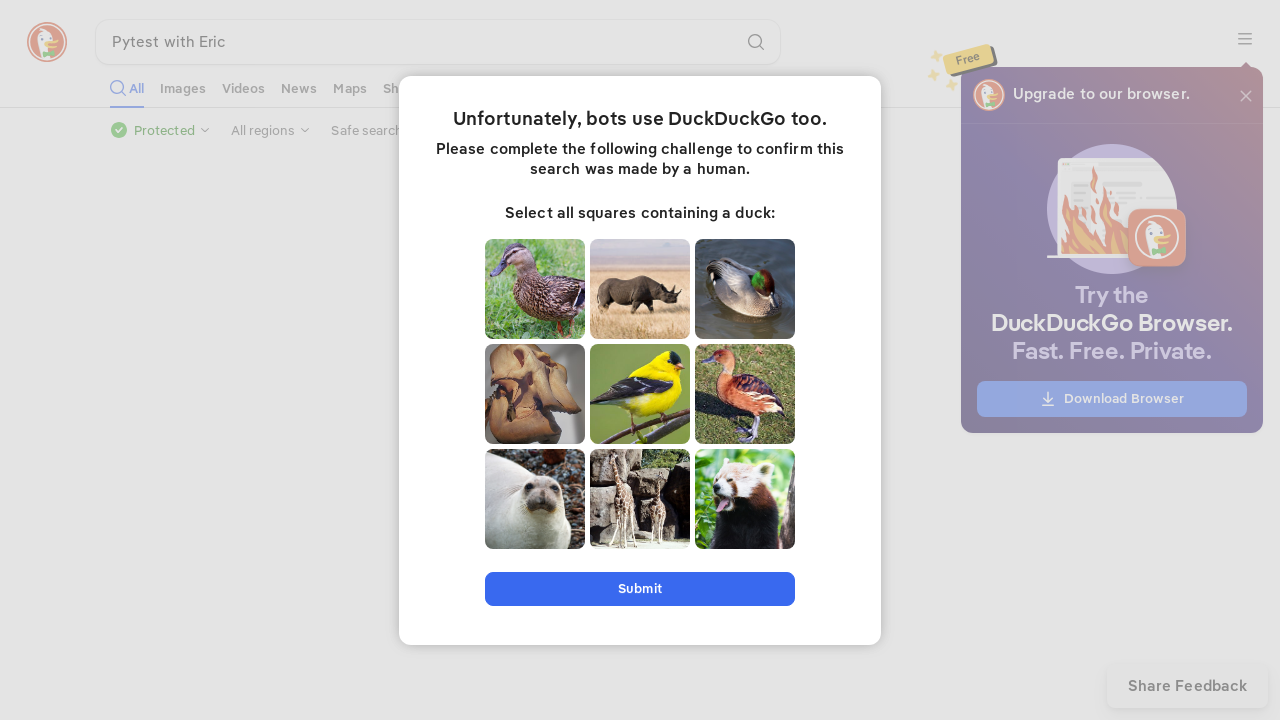

Verified page title contains 'Pytest with Eric'
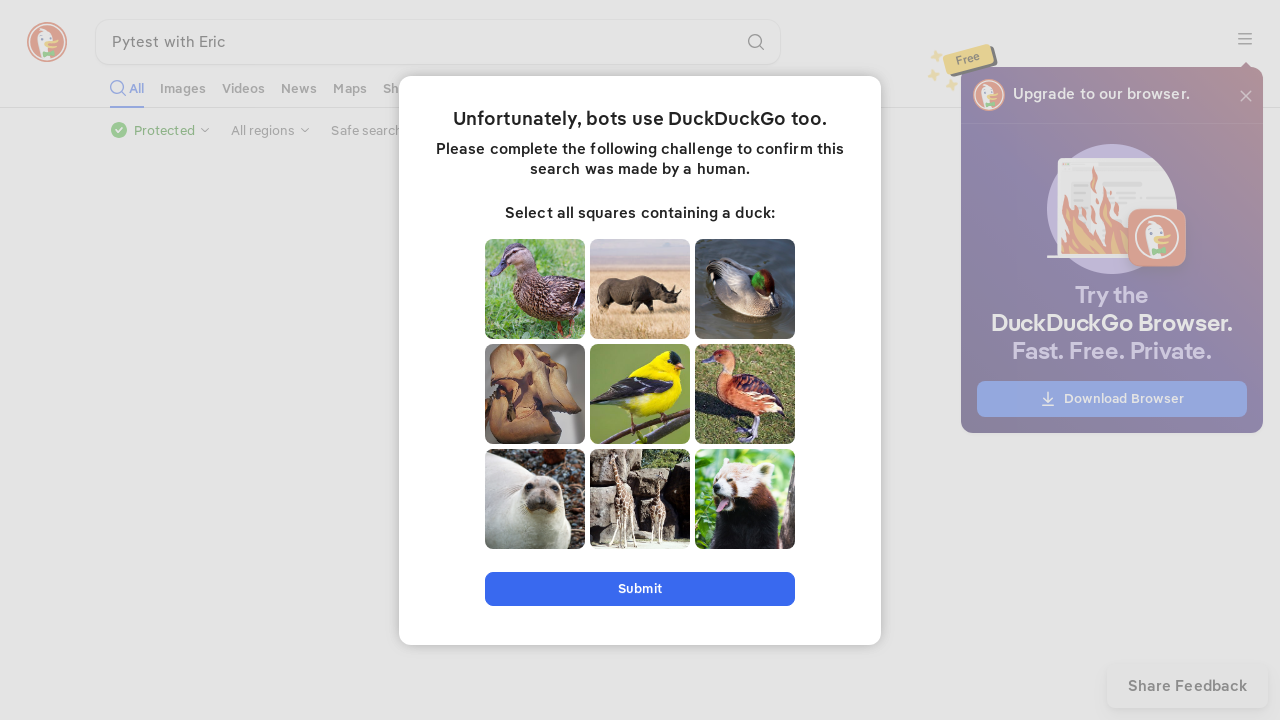

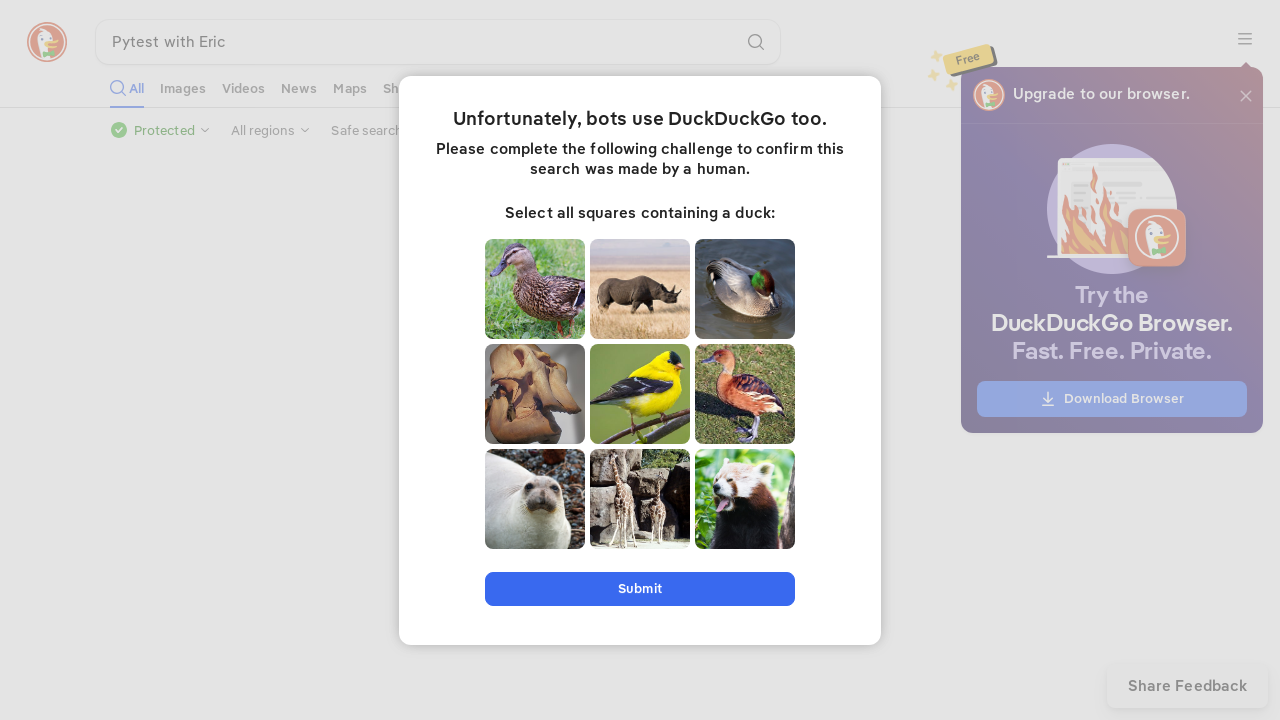